Tests footer Partners link by clicking it and verifying the loaded page content

Starting URL: https://deens-master.now.sh/

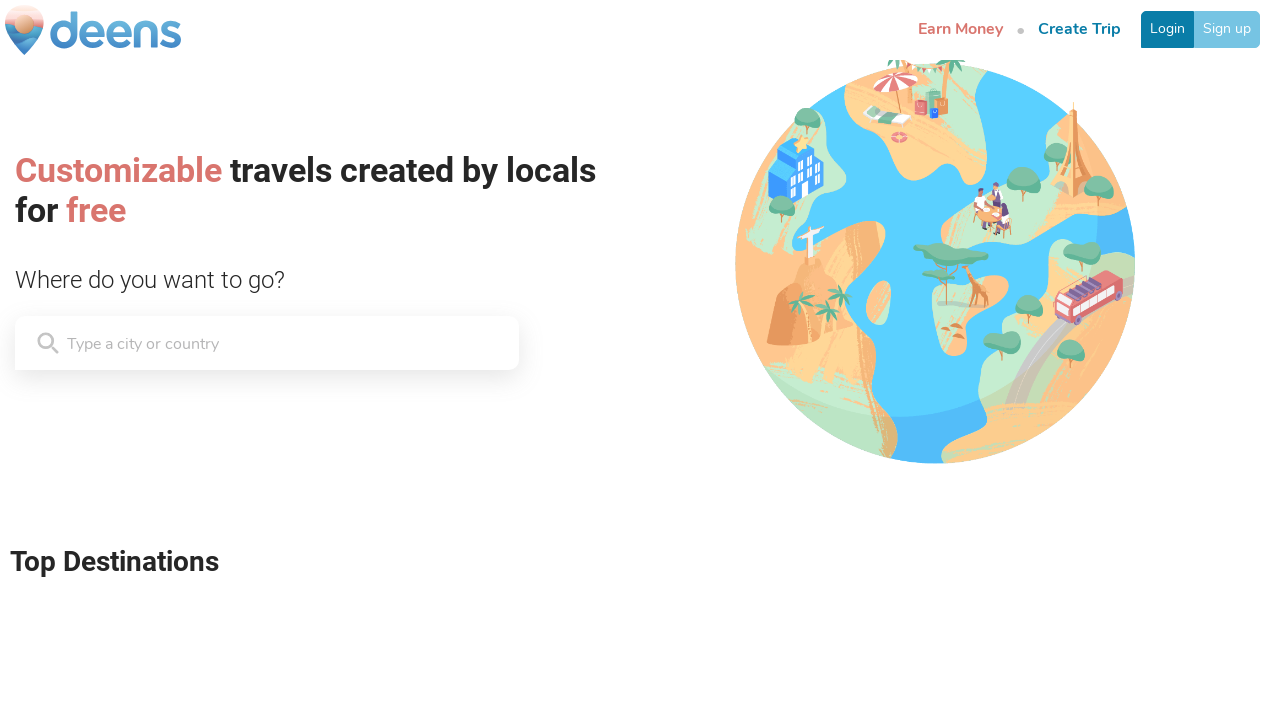

Clicked Partners link in footer at (356, 620) on .BrandFooter__Column-fdSHvo:nth-child(2) > .commonStyles__P-cbpCjc:nth-child(3) 
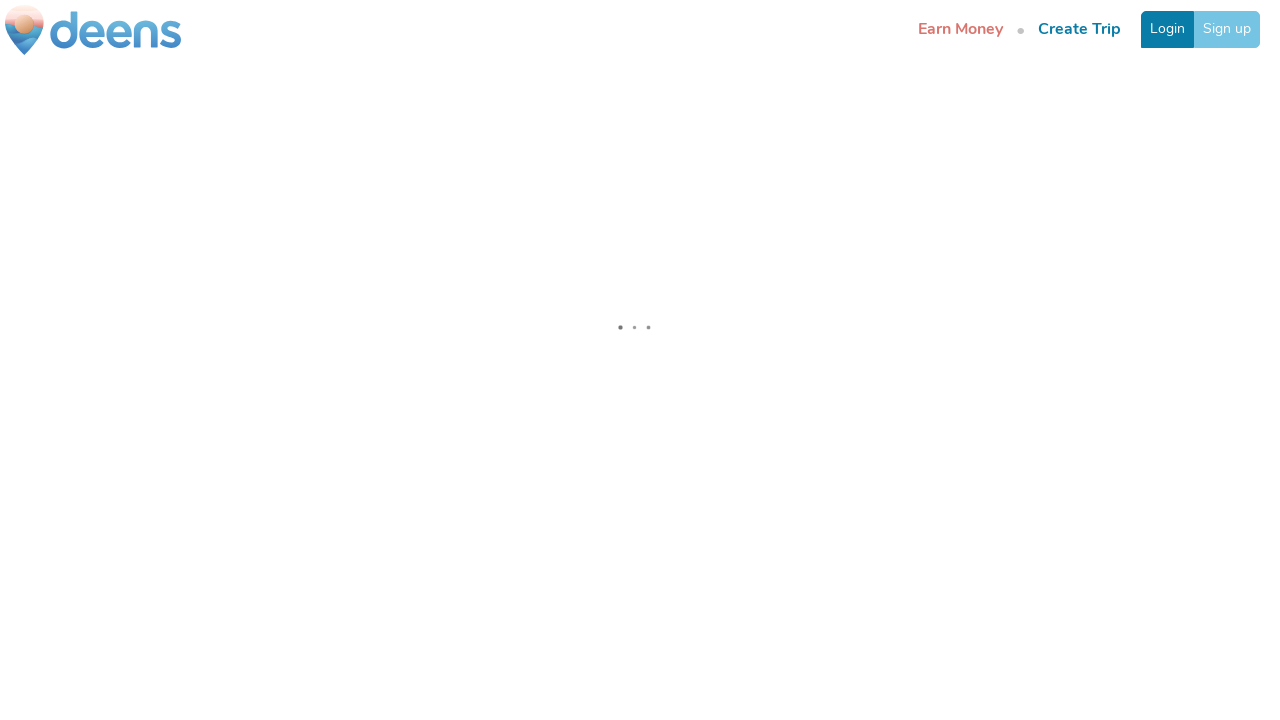

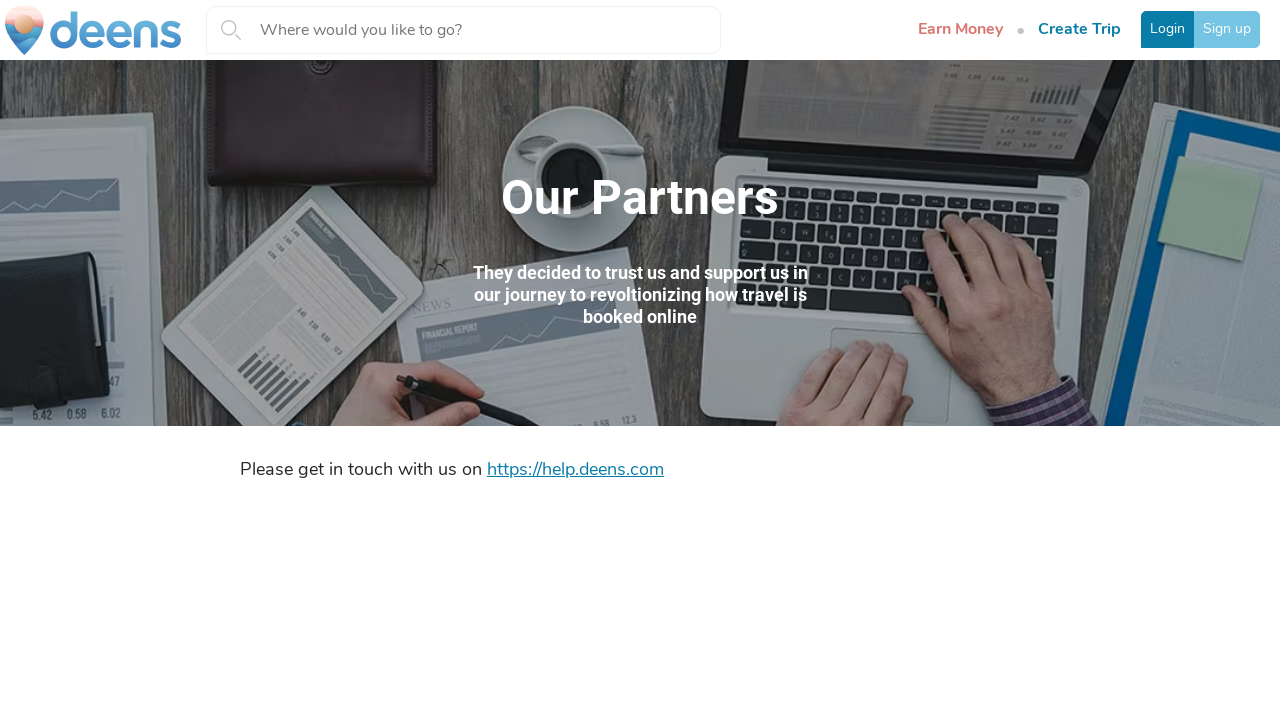